Tests browser window handling functionality on demoqa.com by navigating to the Alerts, Frame & Windows section, opening new tabs and windows, switching between them, and closing them.

Starting URL: https://demoqa.com

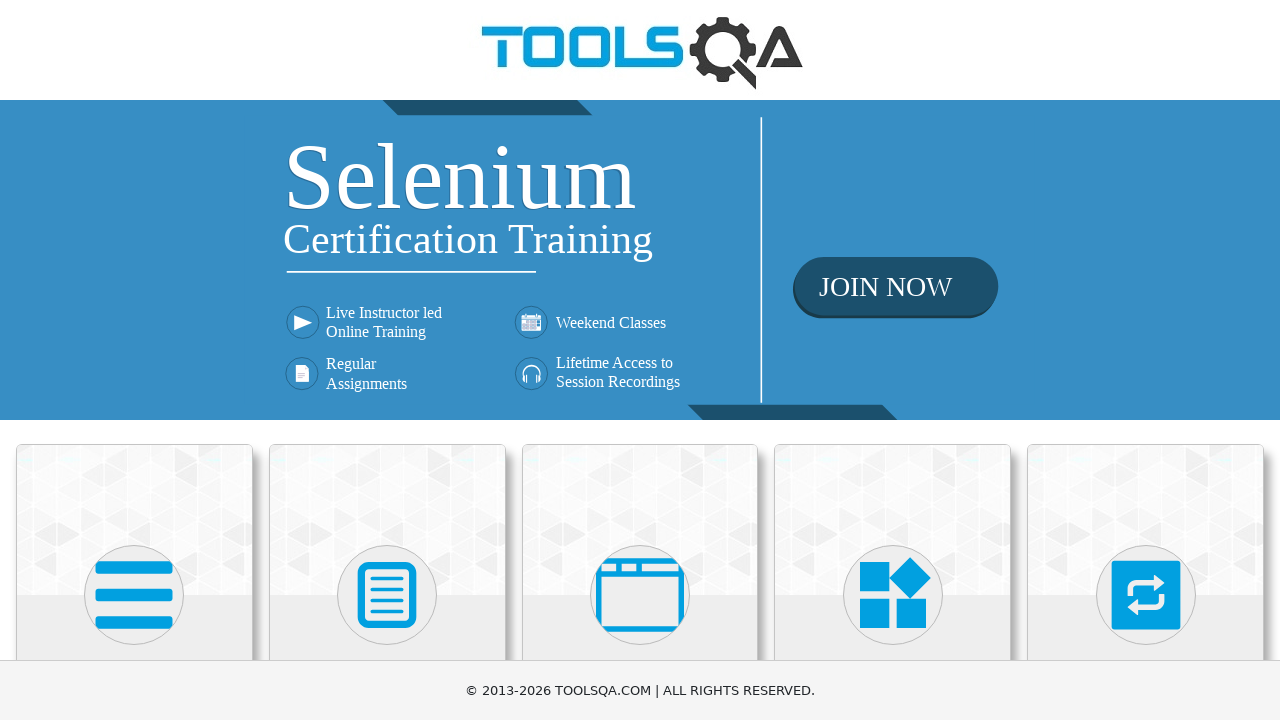

Clicked on 'Alerts, Frame & Windows' menu card at (640, 360) on xpath=//h5[text()='Alerts, Frame & Windows']
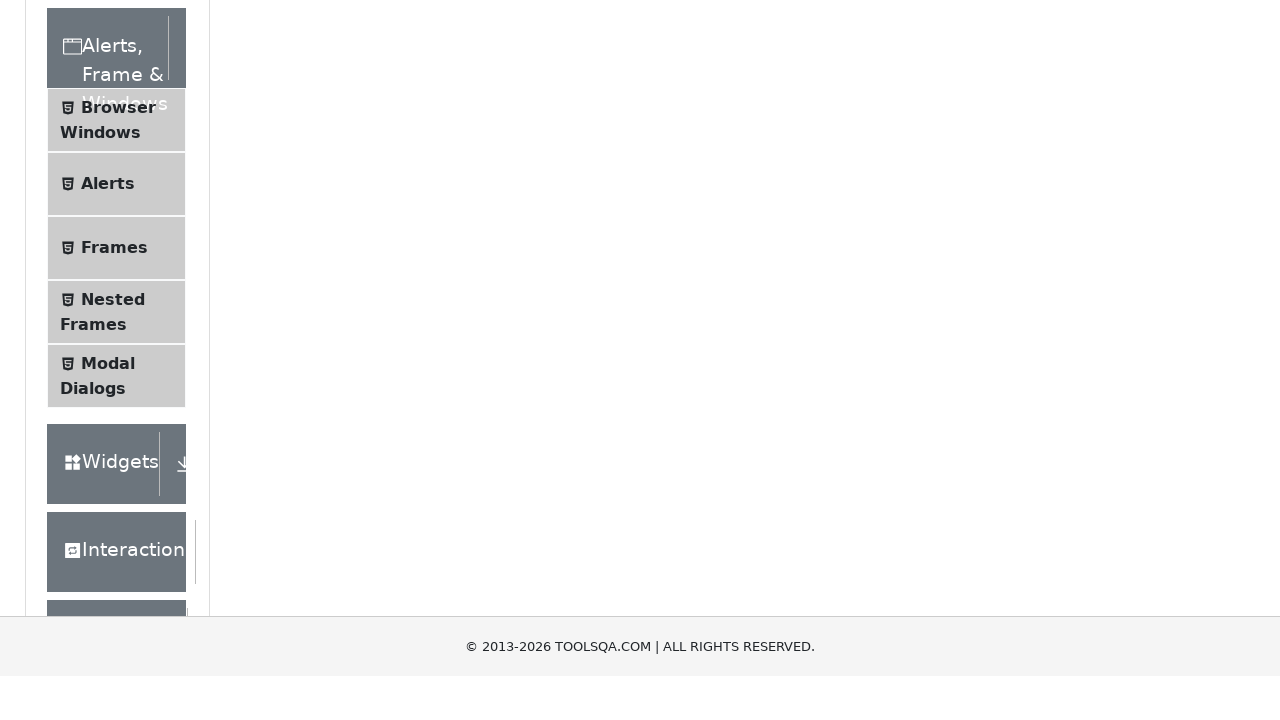

Clicked on 'Browser Windows' submenu at (118, 424) on xpath=//span[text()='Browser Windows']
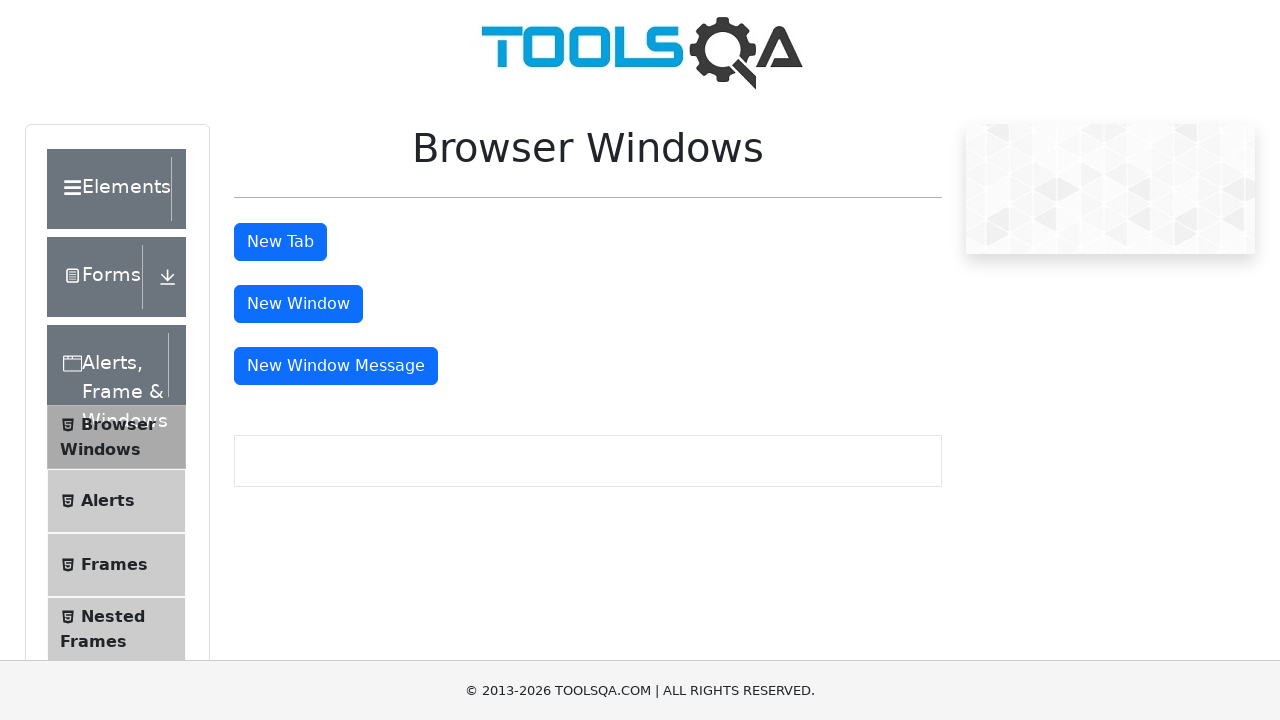

Clicked 'New Tab' button at (280, 242) on #tabButton
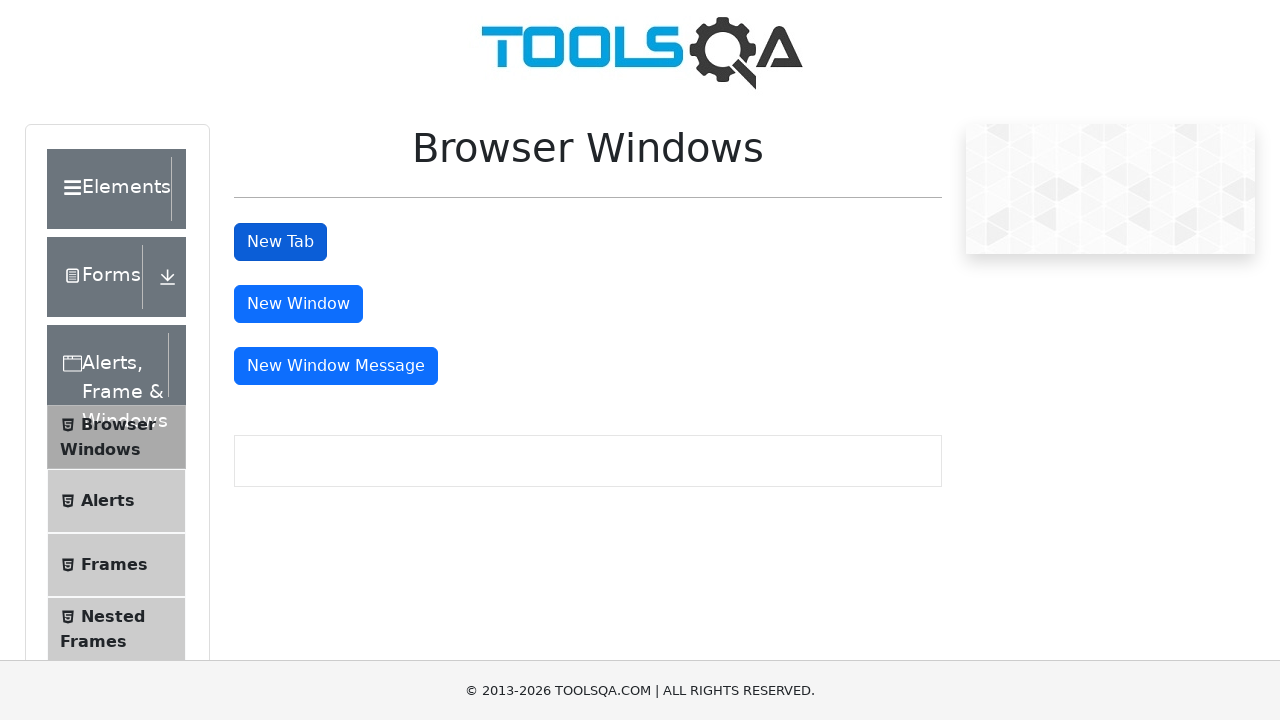

New tab opened and loaded
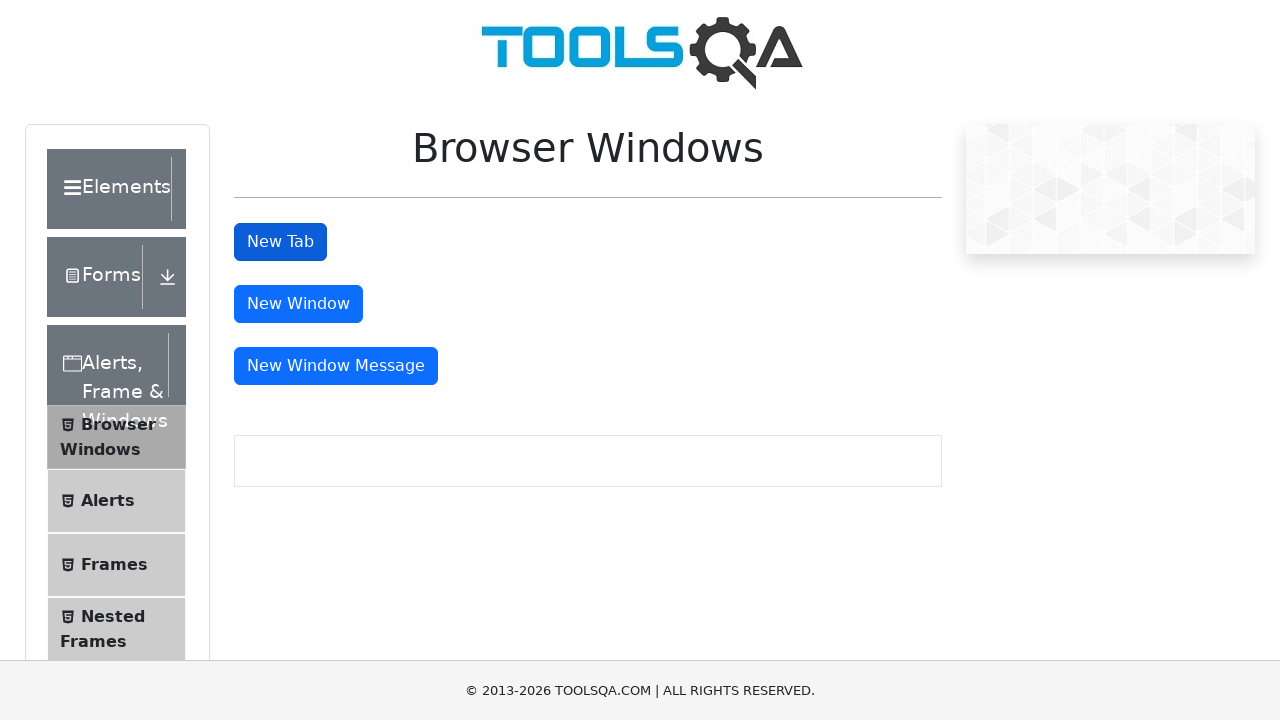

Closed the new tab
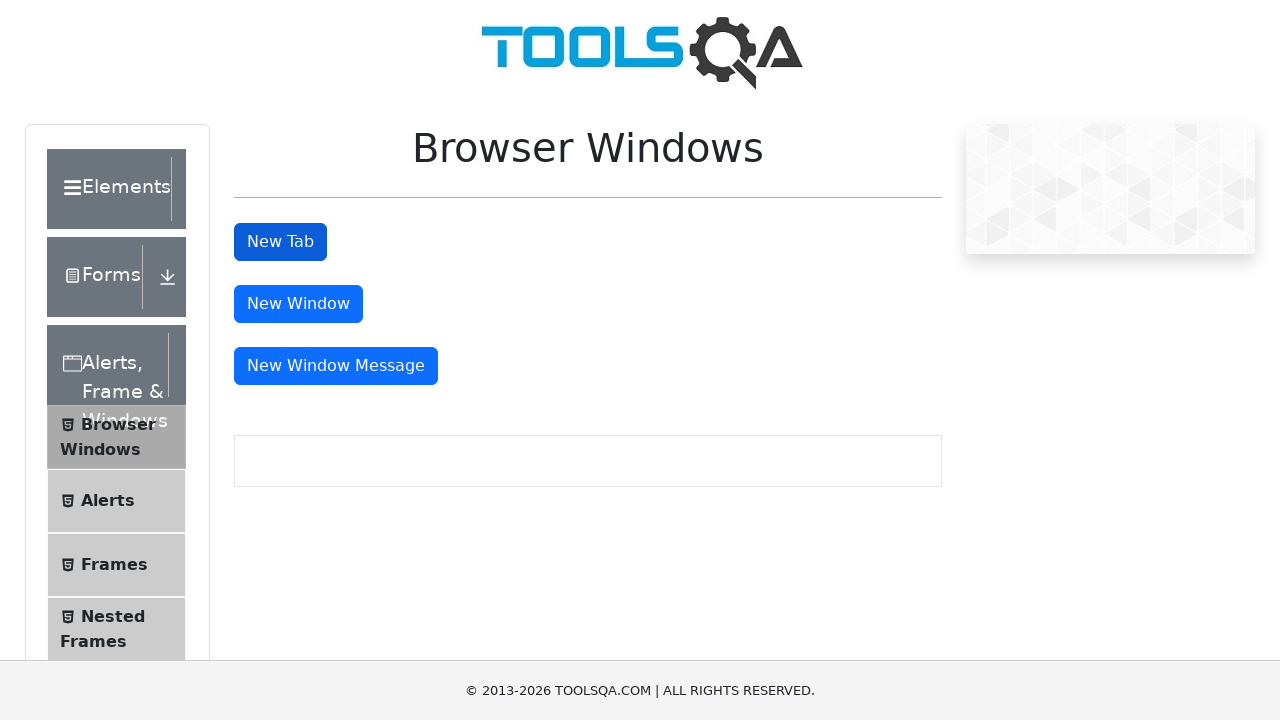

Clicked 'New Window' button at (298, 304) on #windowButton
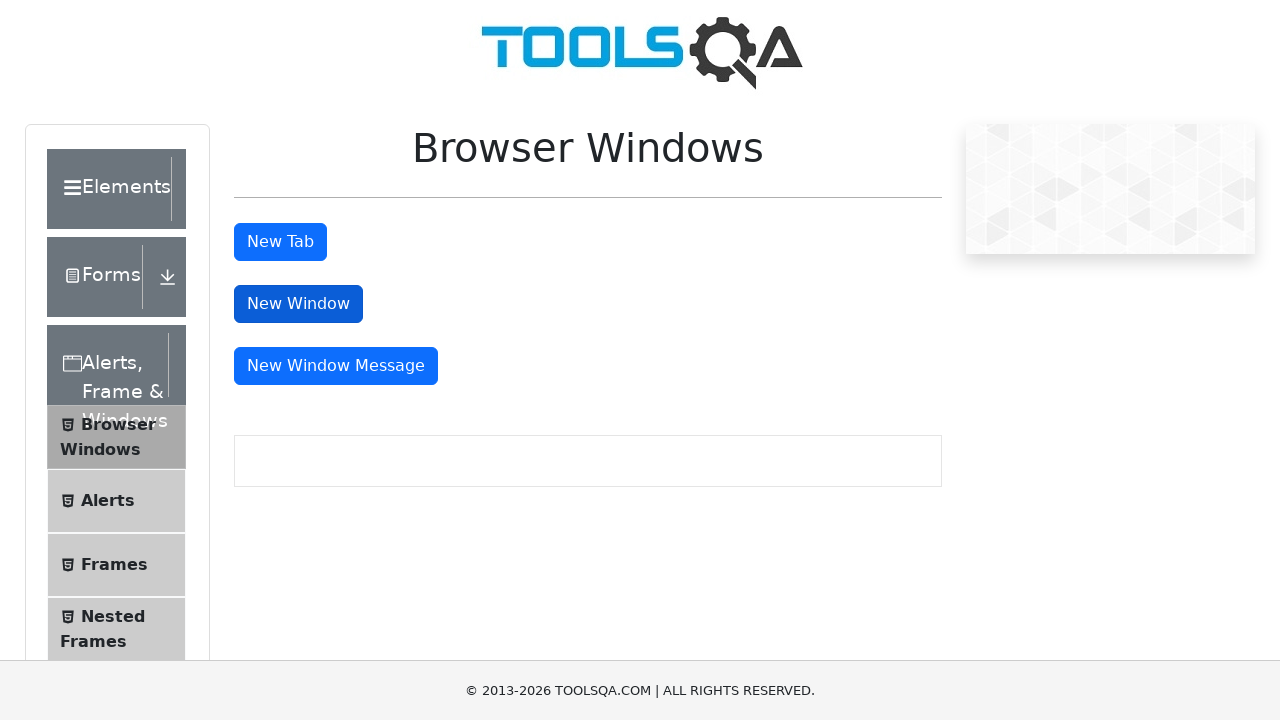

New window opened and loaded
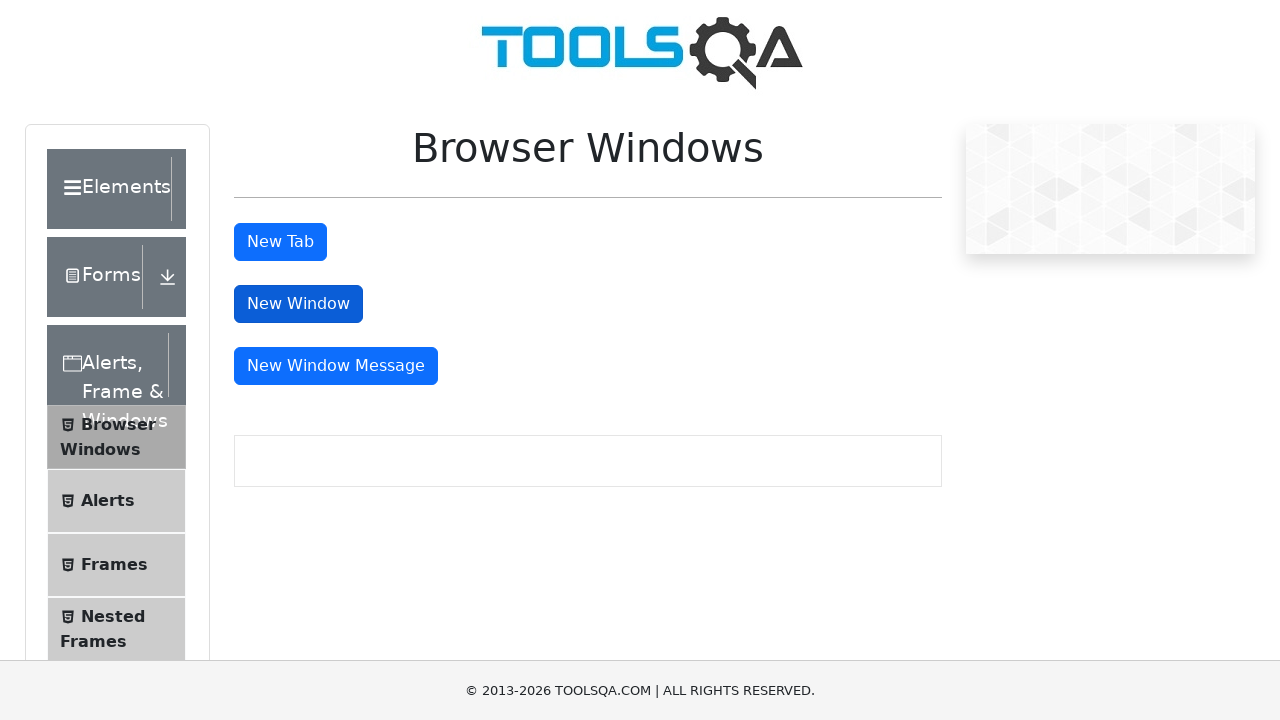

Closed the new window
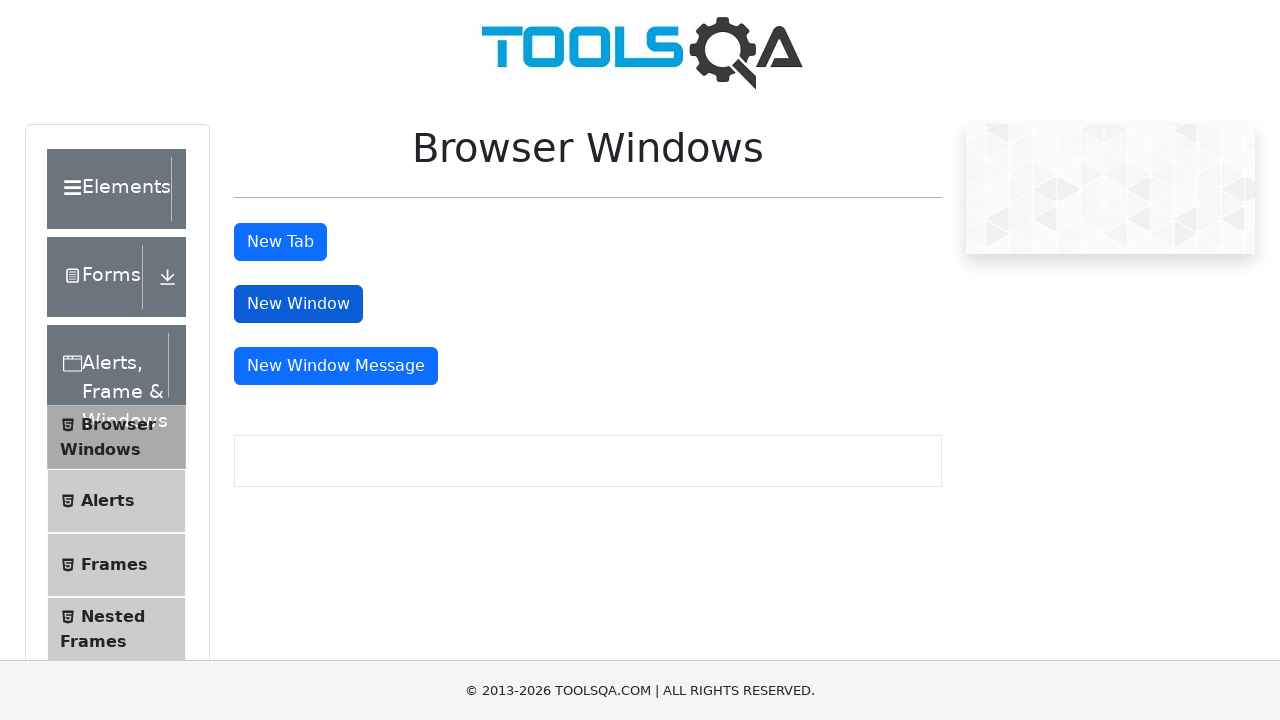

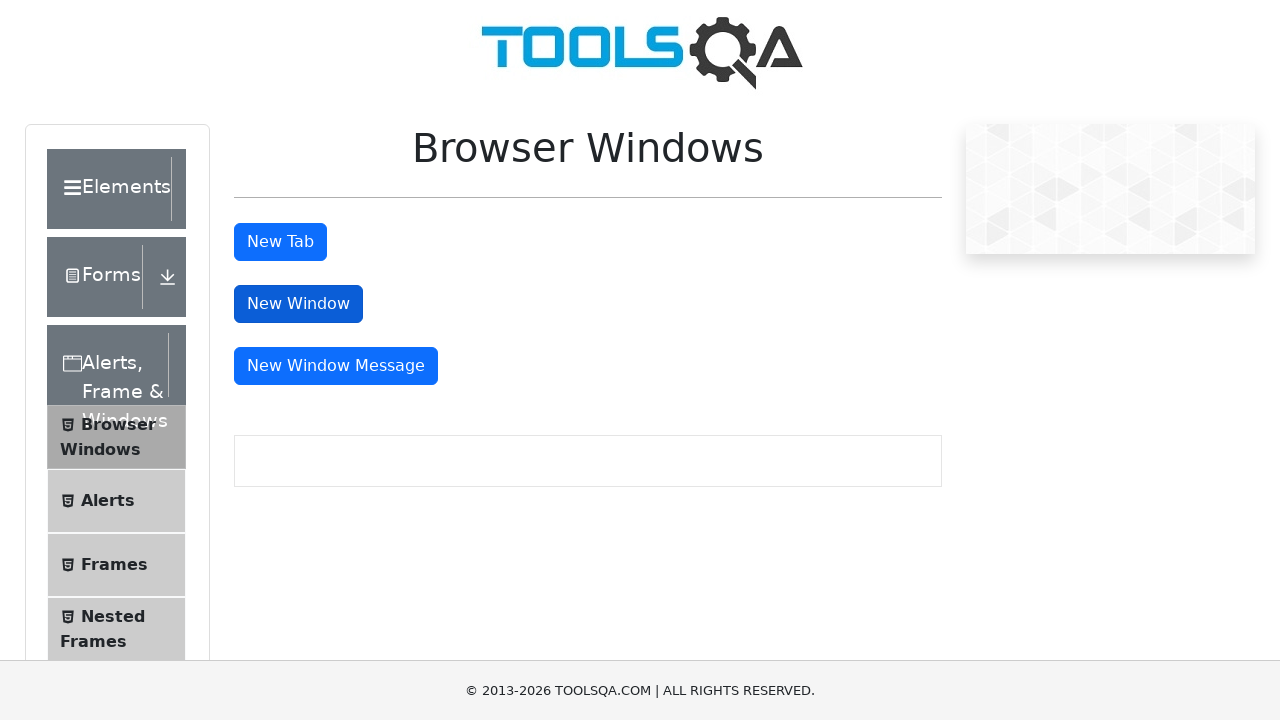